Tests dynamic page loading where a hidden element becomes visible after clicking a Start button, waiting for the loading bar to complete.

Starting URL: https://the-internet.herokuapp.com/dynamic_loading/1

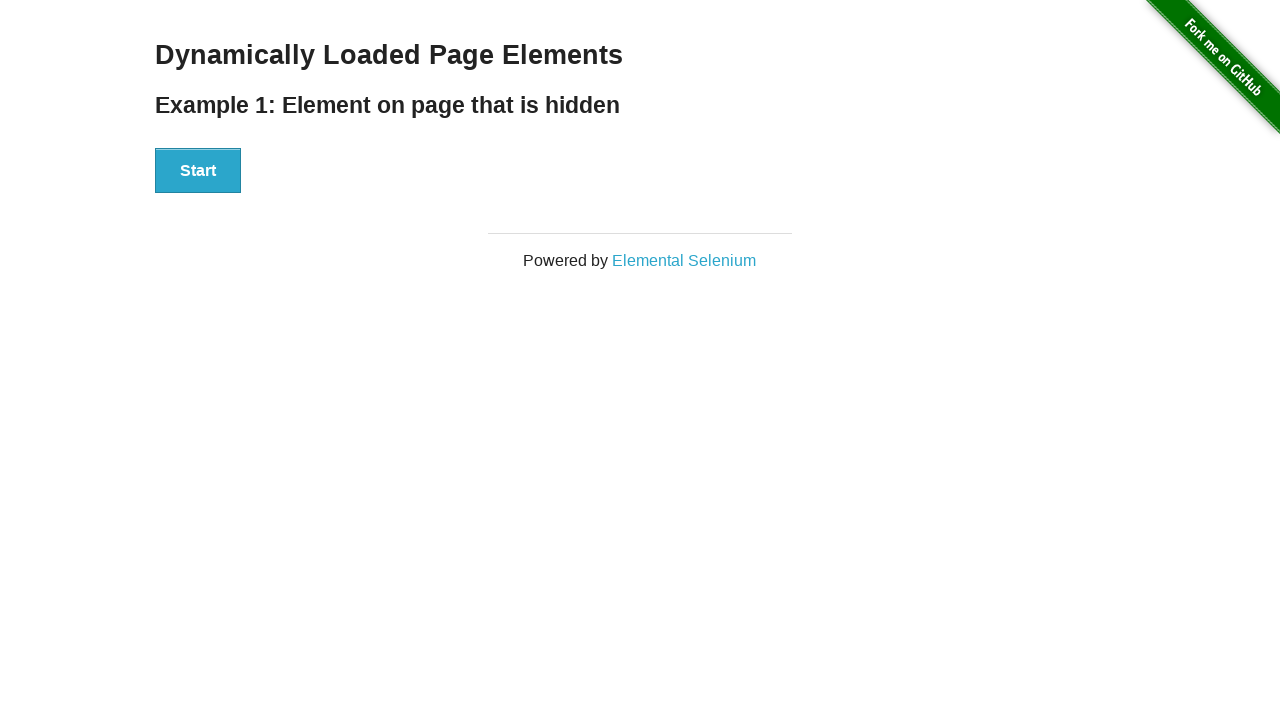

Clicked the Start button to initiate dynamic loading at (198, 171) on #start button
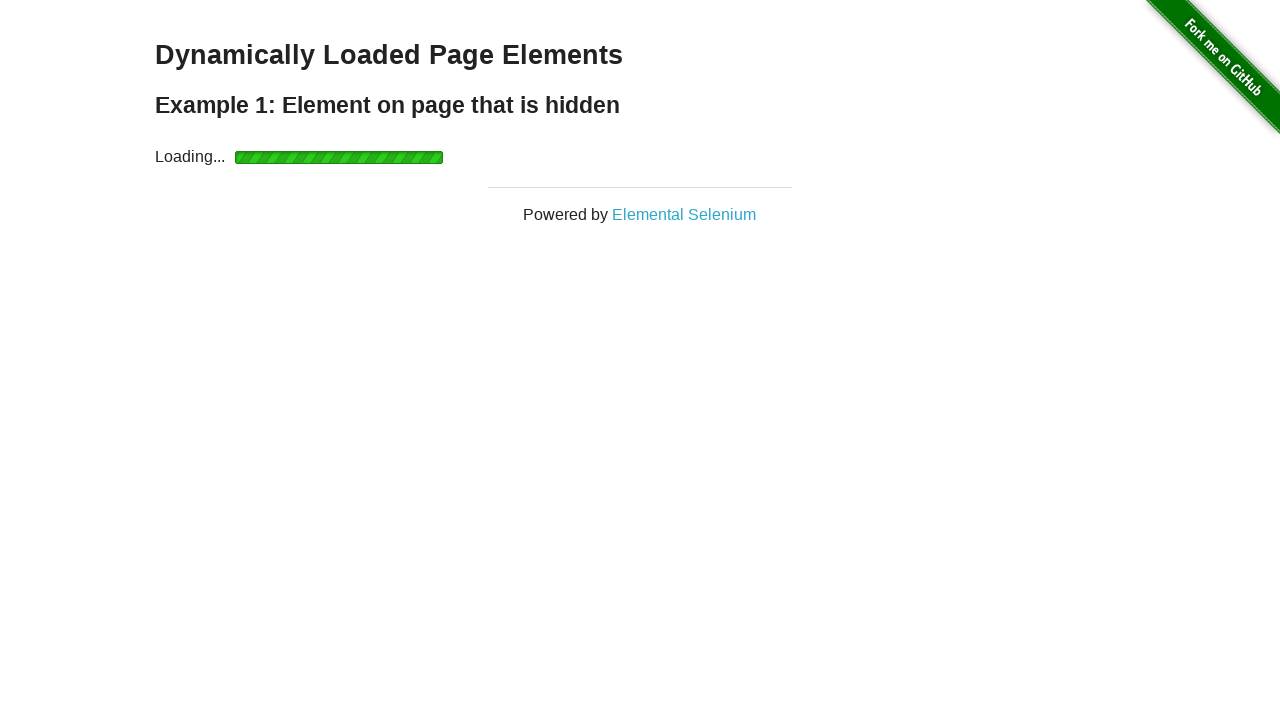

Waited for the finish element to become visible after loading bar completed
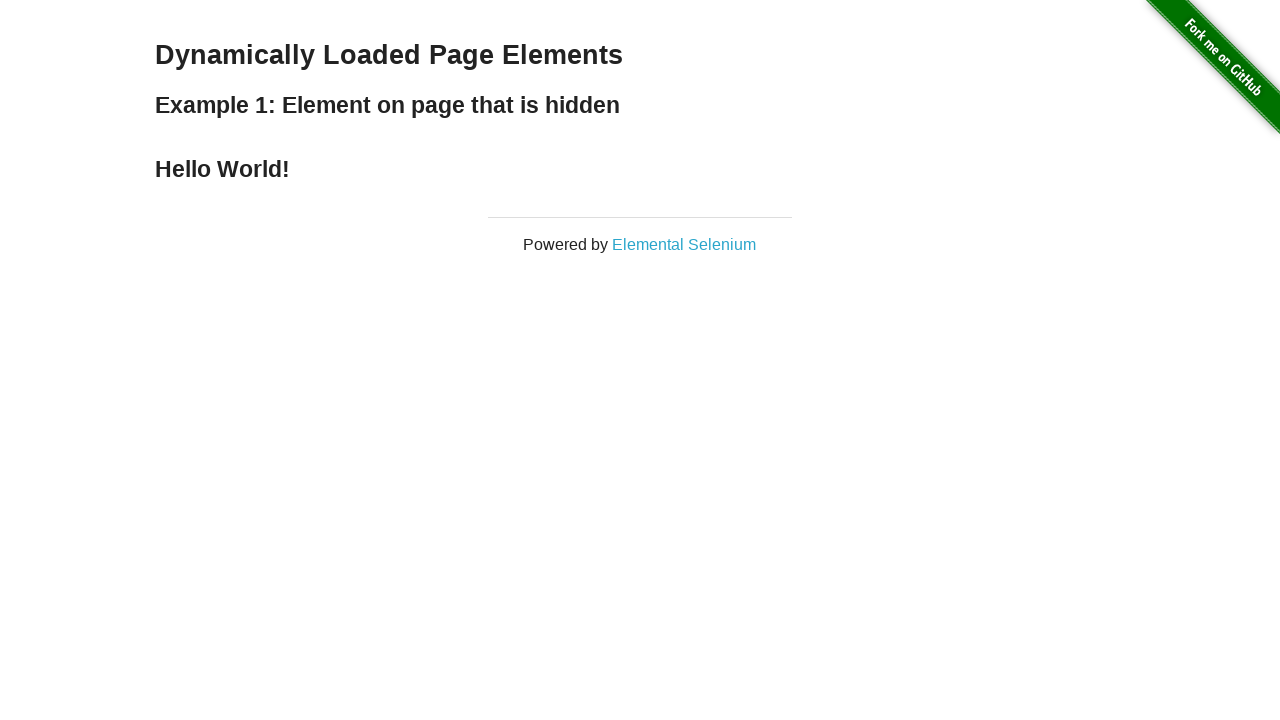

Verified that the finish element is visible
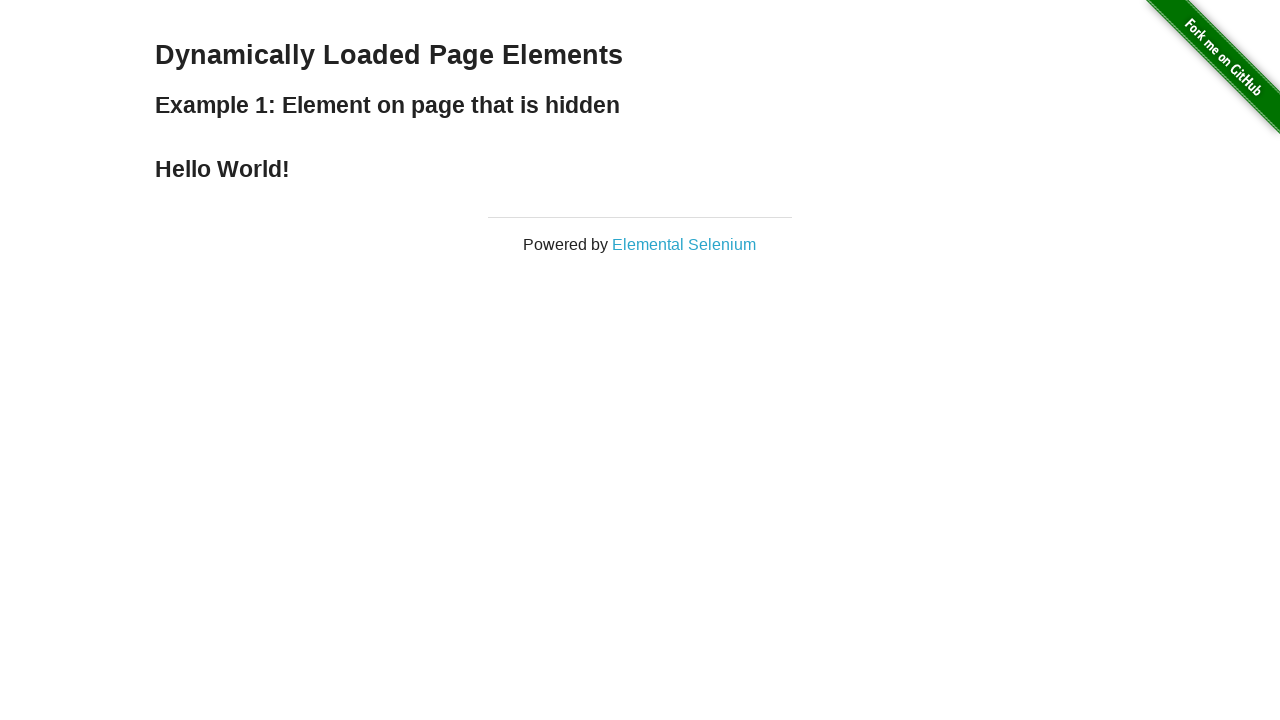

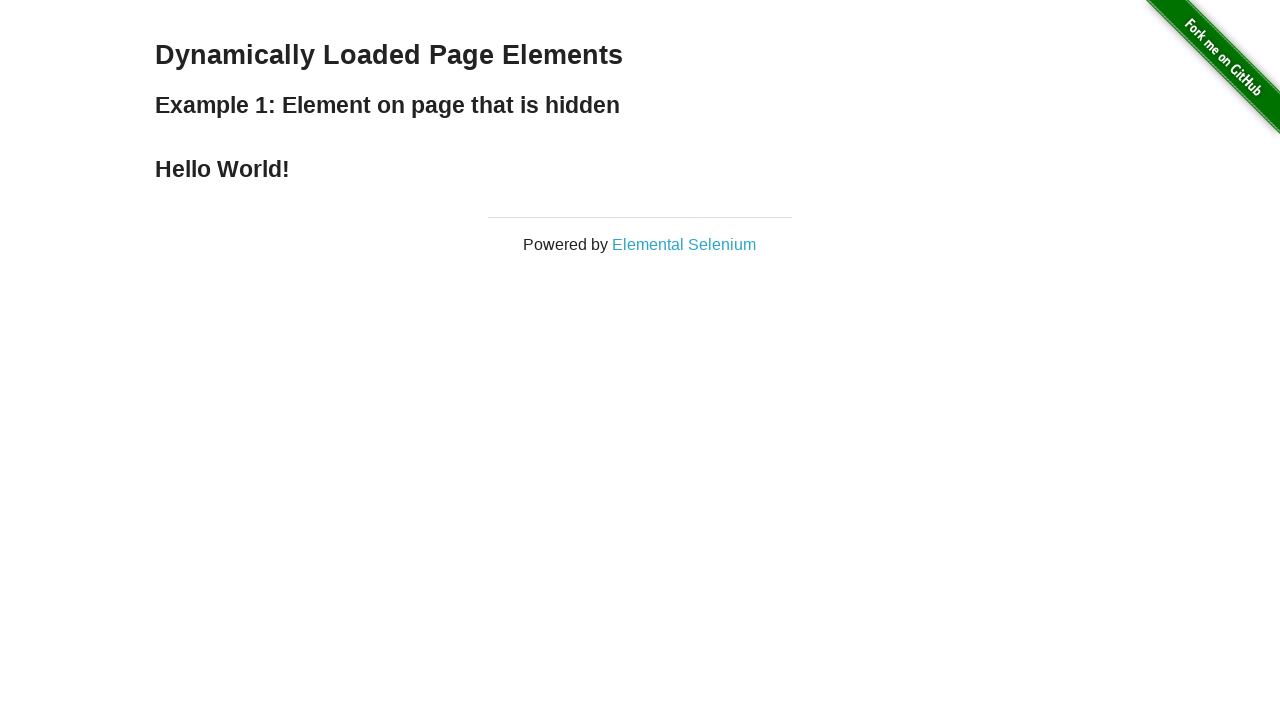